Tests that entering a number above 100 displays the error message "Number is too big"

Starting URL: https://kristinek.github.io/site/tasks/enter_a_number

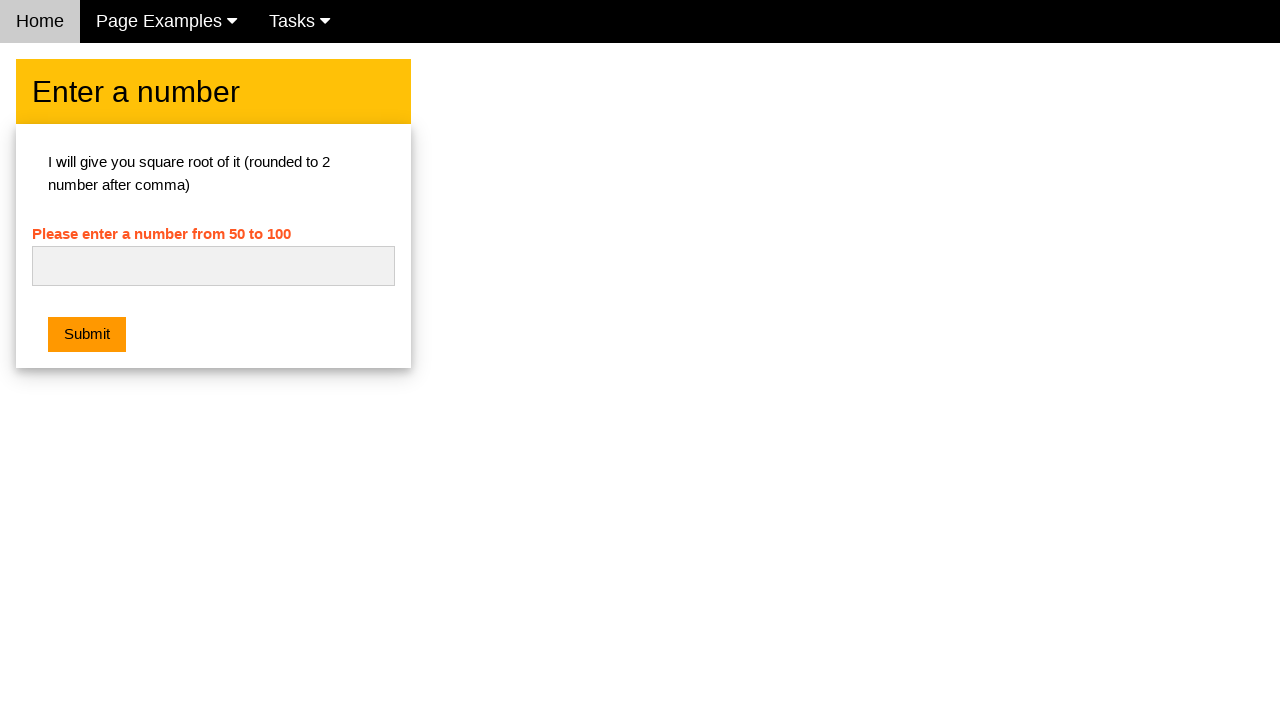

Navigated to the enter a number task page
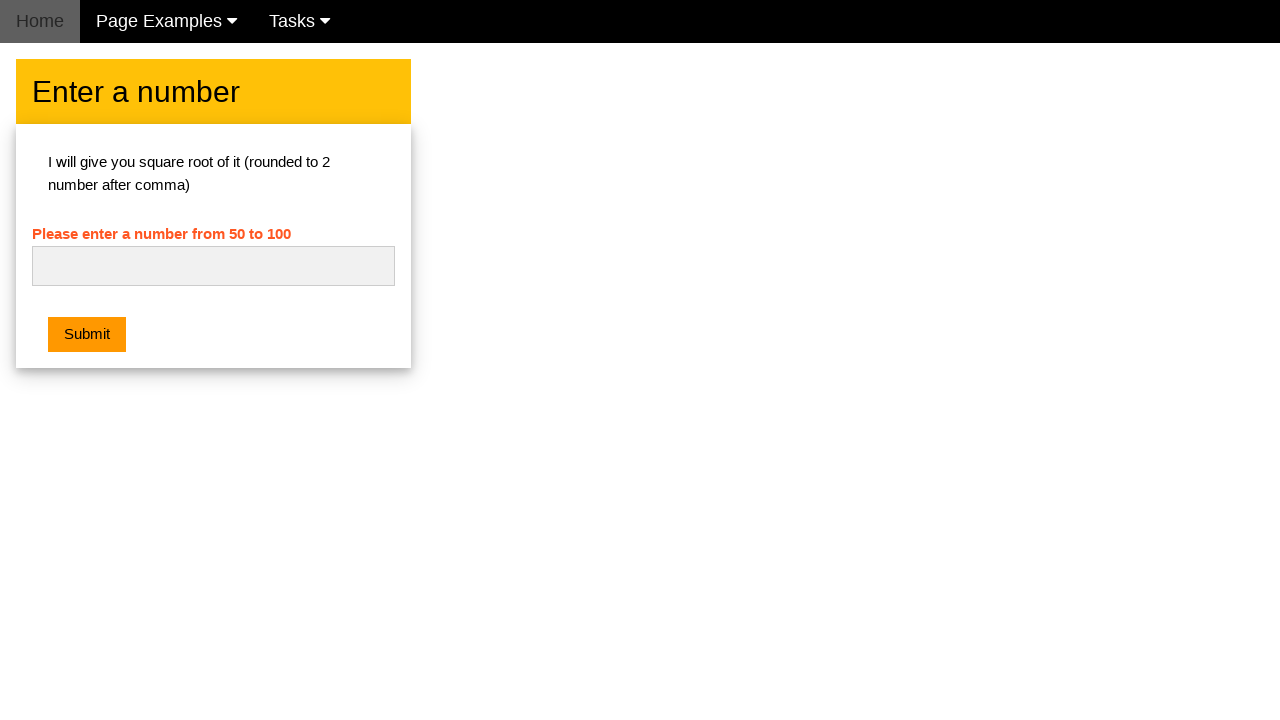

Entered number 130 into the number field on #numb
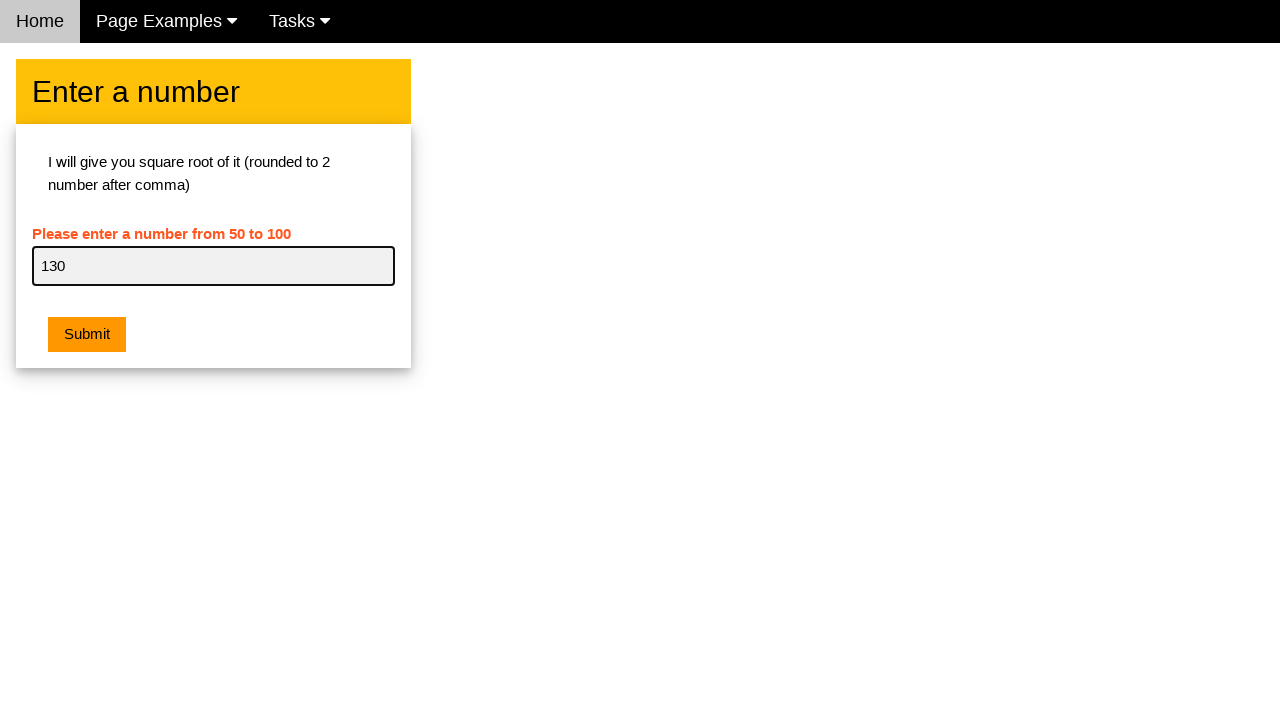

Clicked the submit button at (87, 335) on .w3-btn
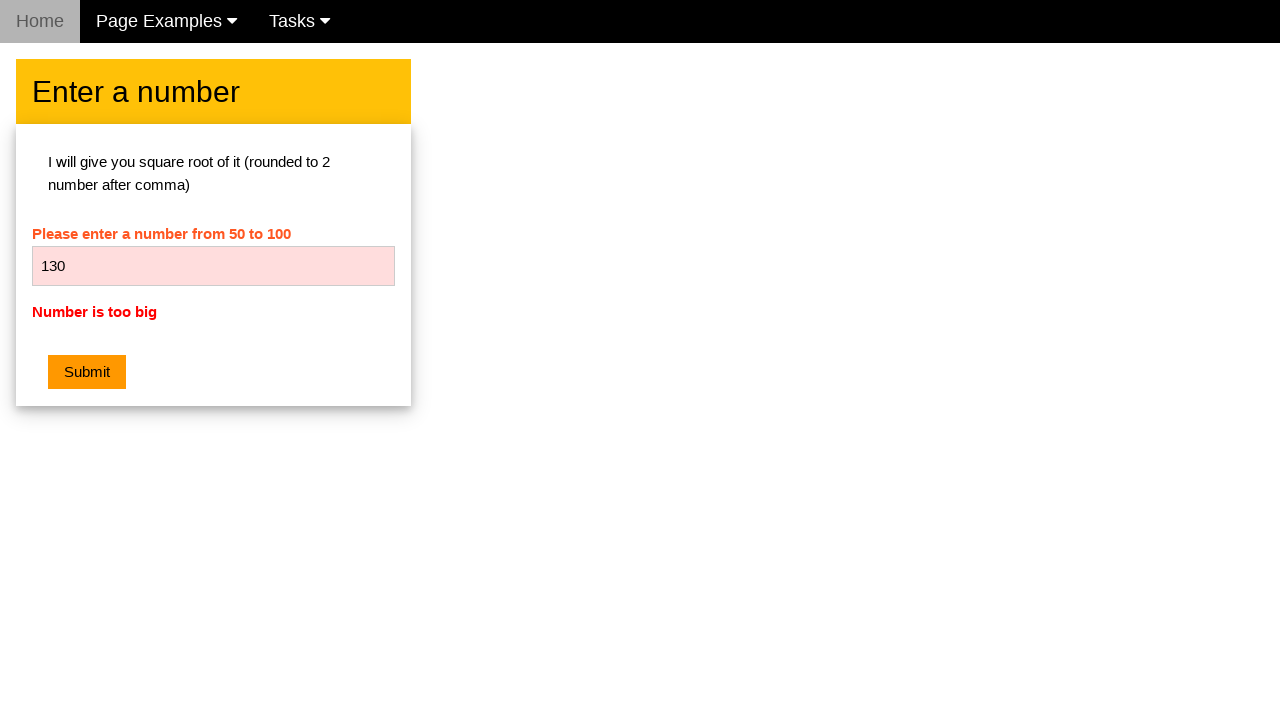

Error message element appeared
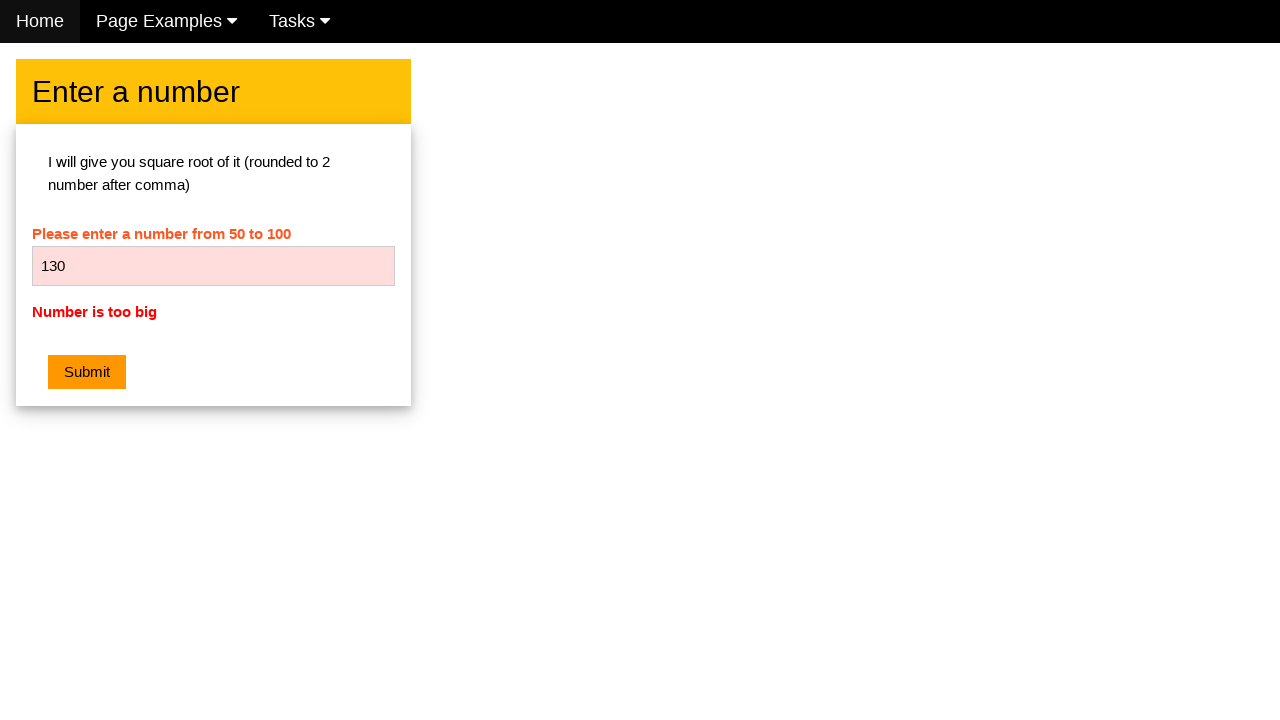

Retrieved error message text
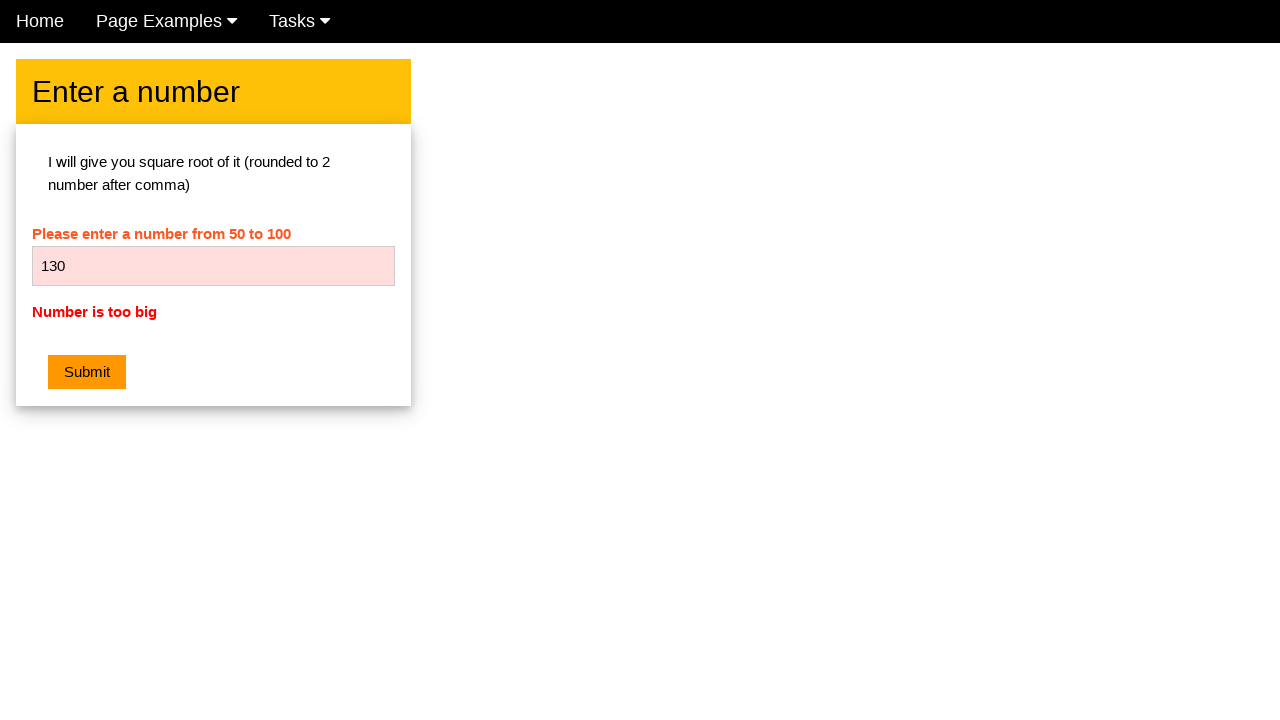

Verified error message is 'Number is too big'
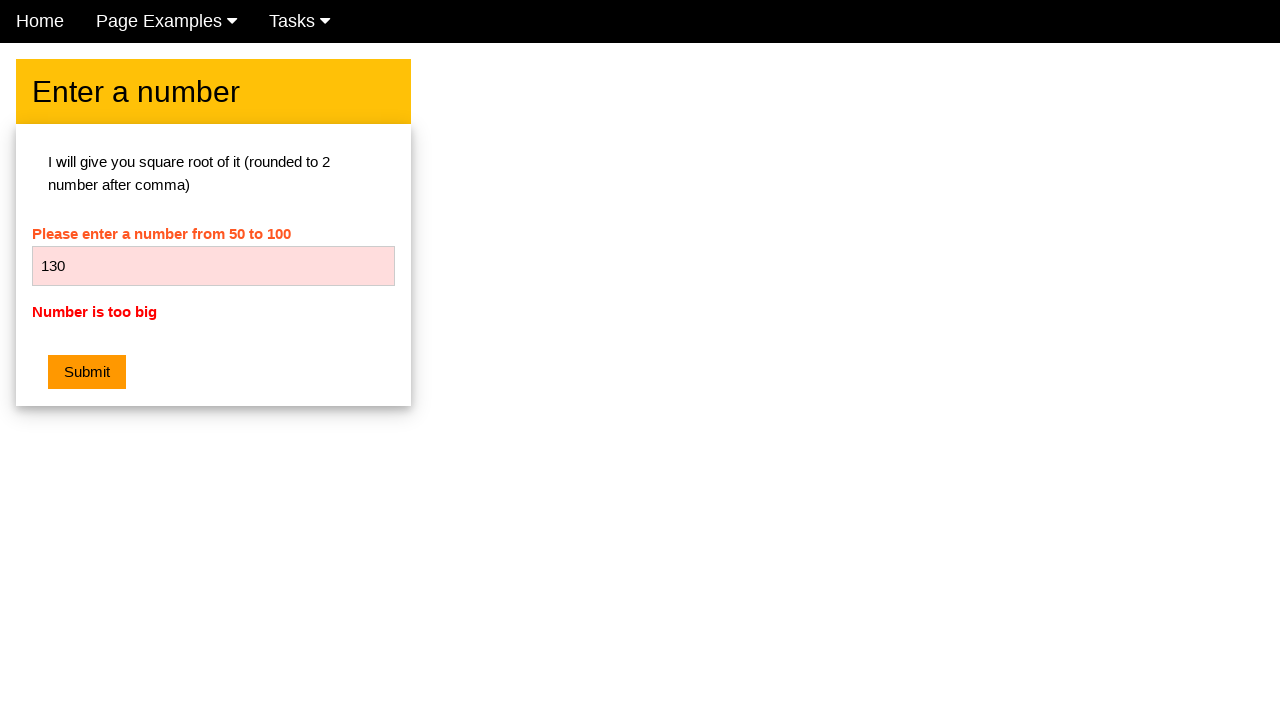

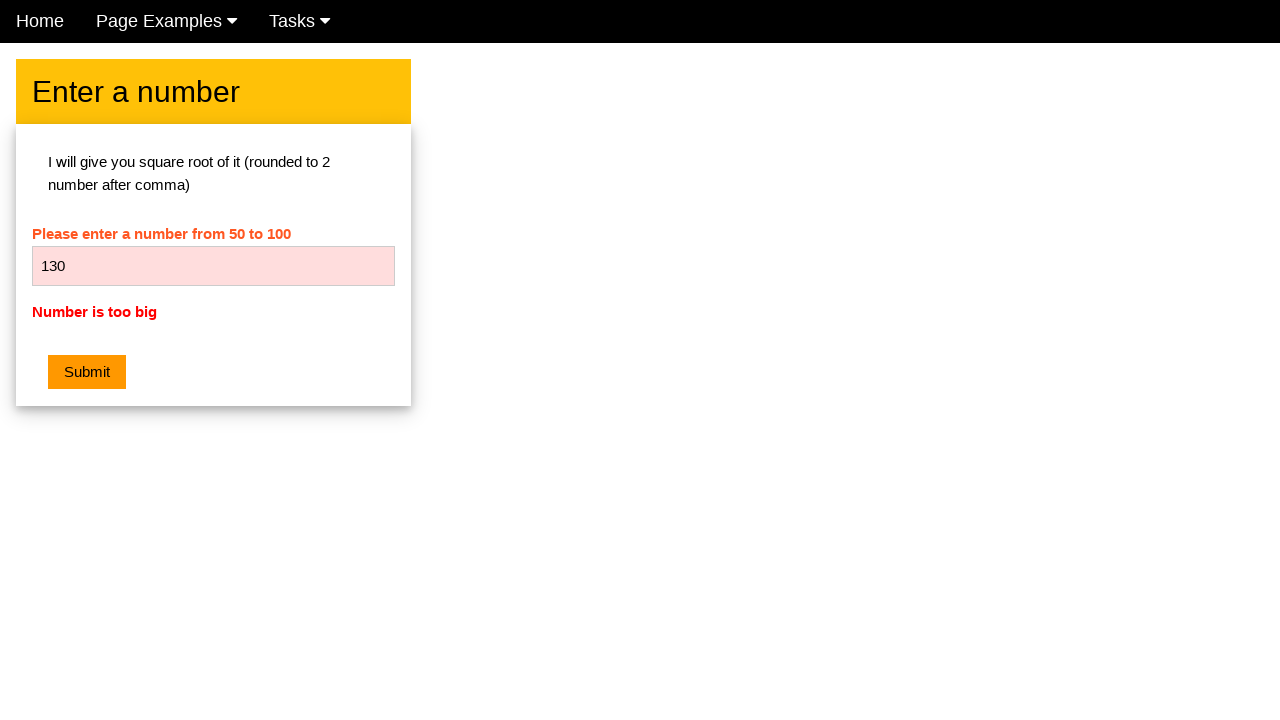